Tests search functionality by filling the search box with the name "Mike"

Starting URL: http://zero.webappsecurity.com/index.html

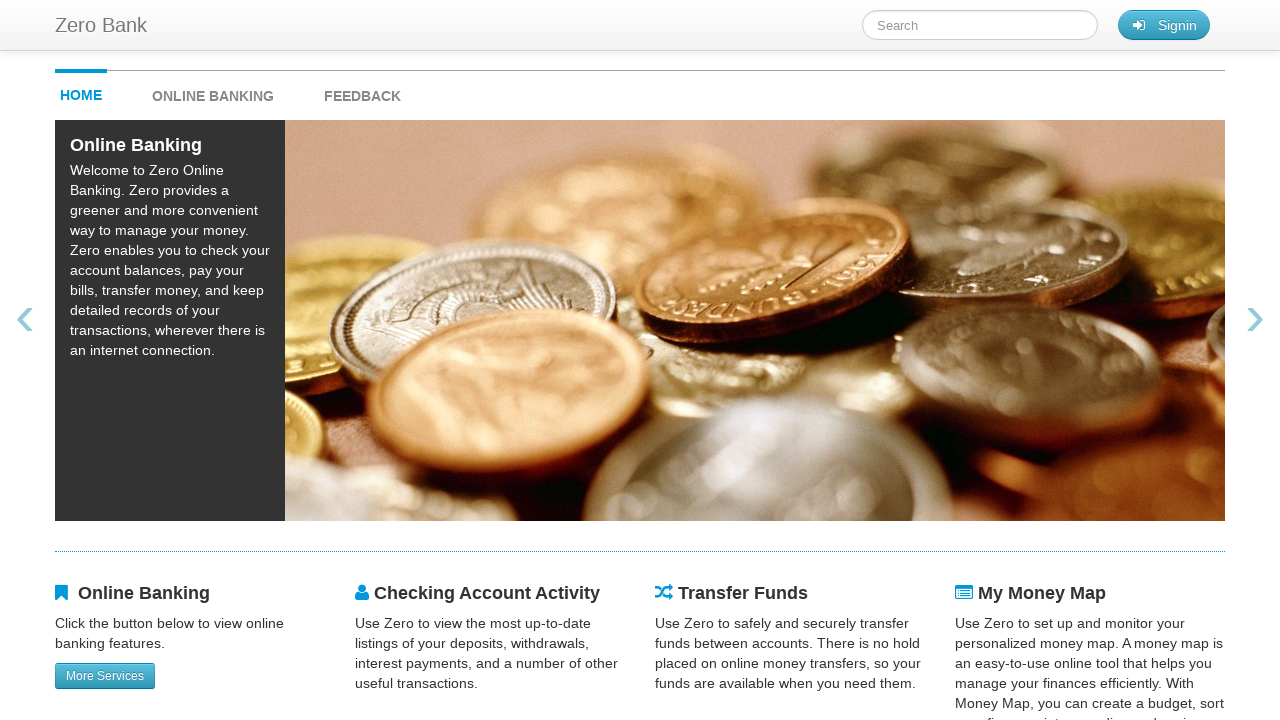

Filled search box with 'Mike' on #searchTerm
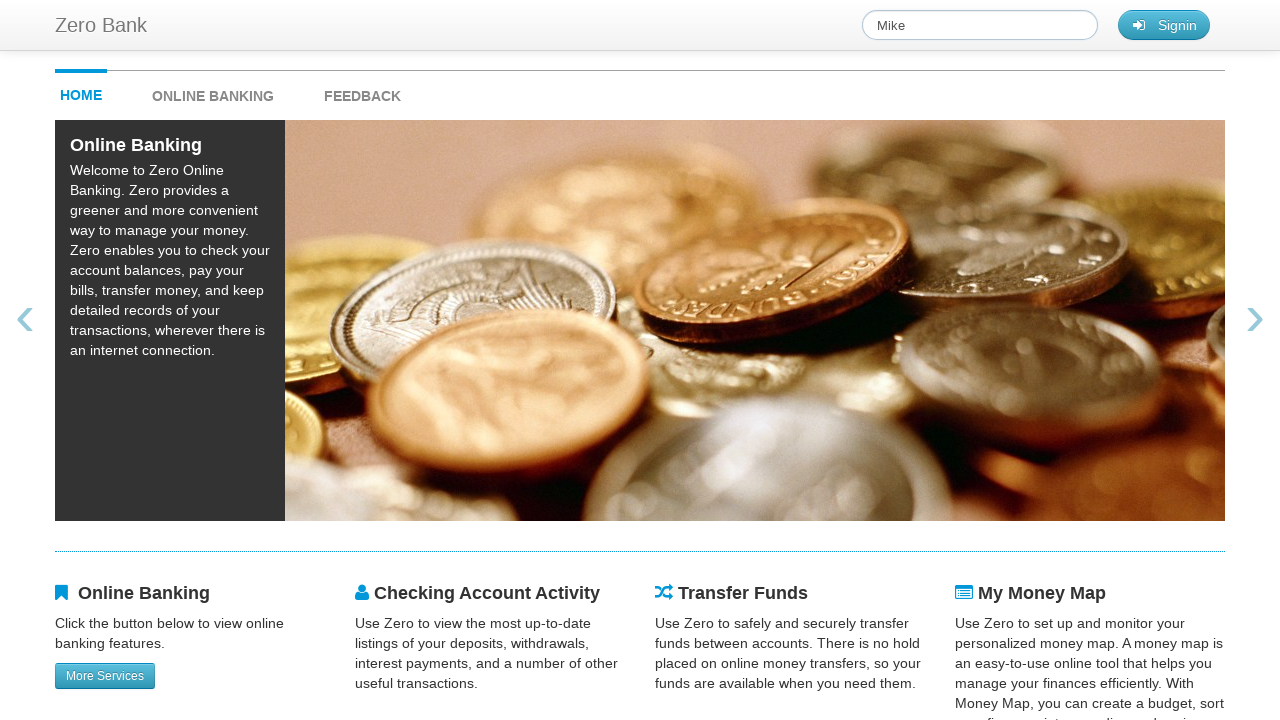

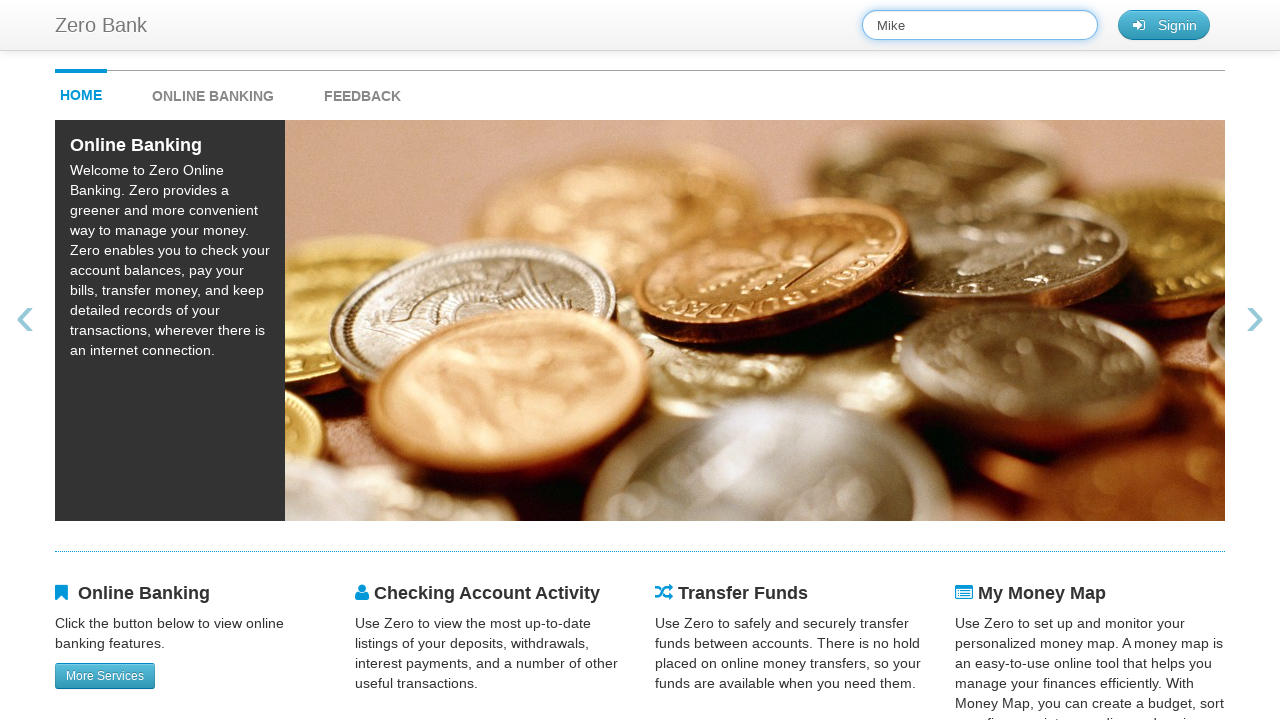